Tests browser window handling by clicking a button to open a new tab, switching to it, verifying content, then switching back to the original window

Starting URL: https://demoqa.com/browser-windows

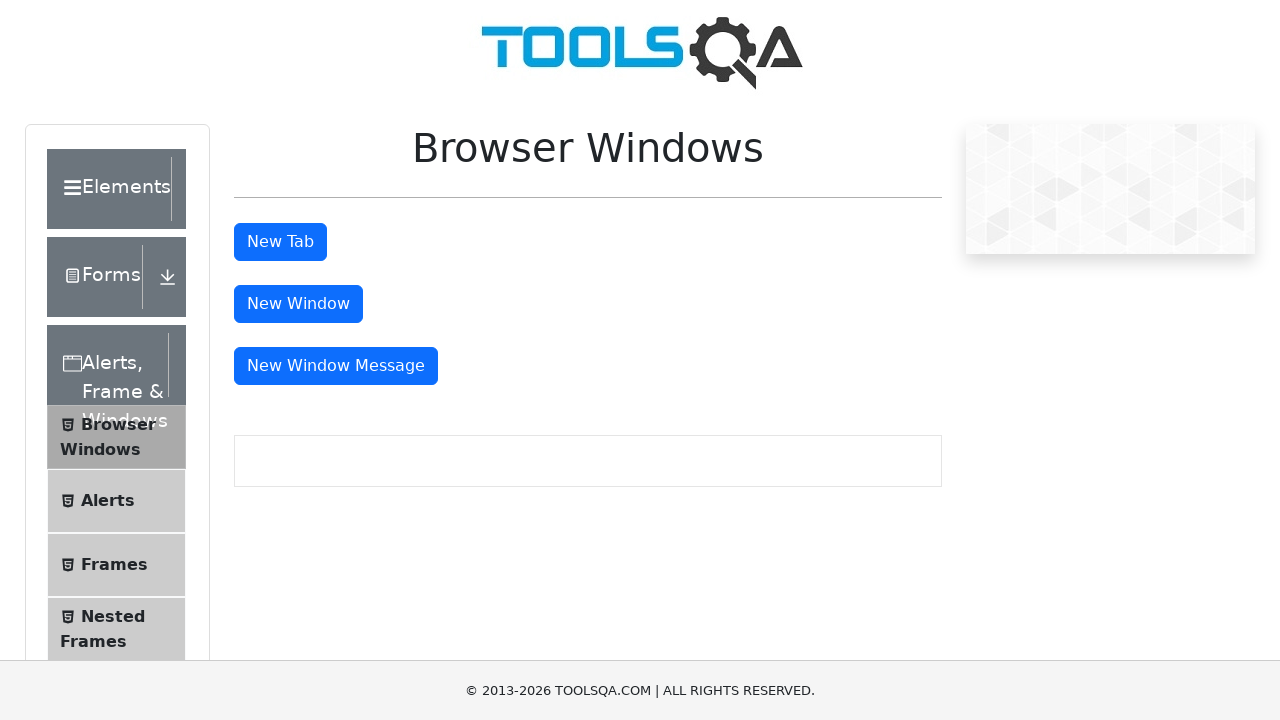

Clicked tab button to open new tab at (280, 242) on #tabButton
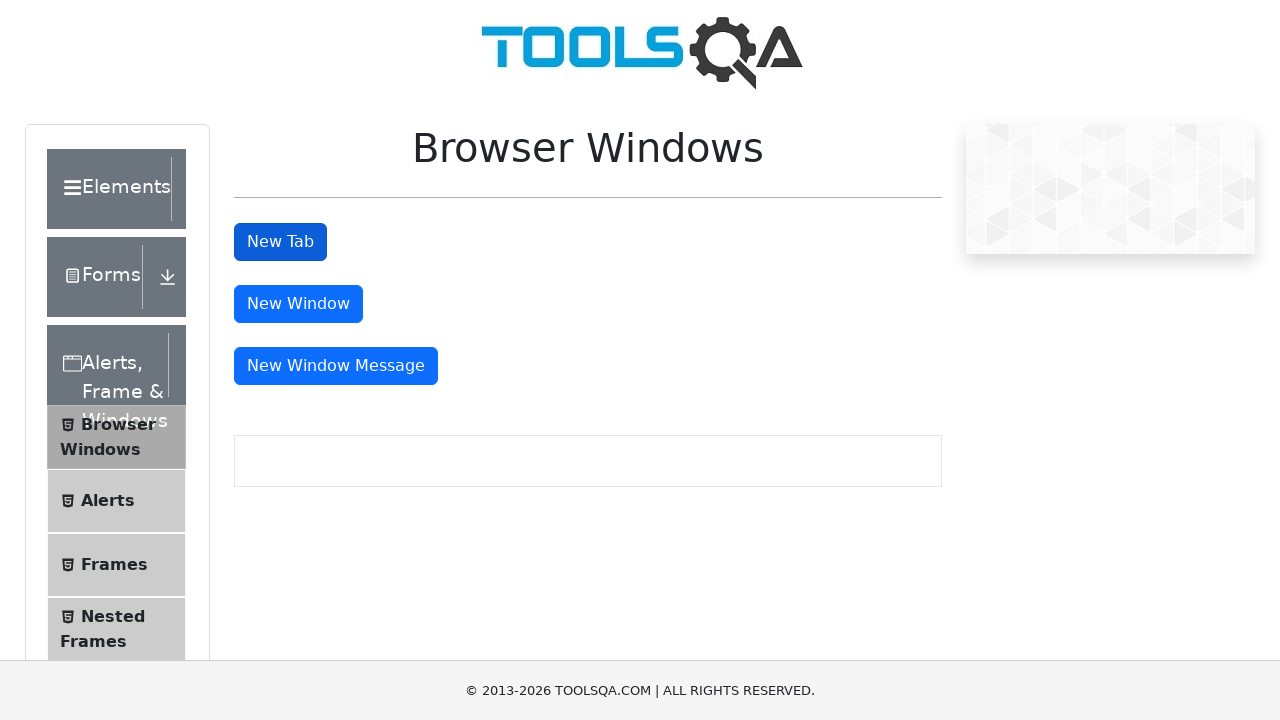

New tab opened and captured
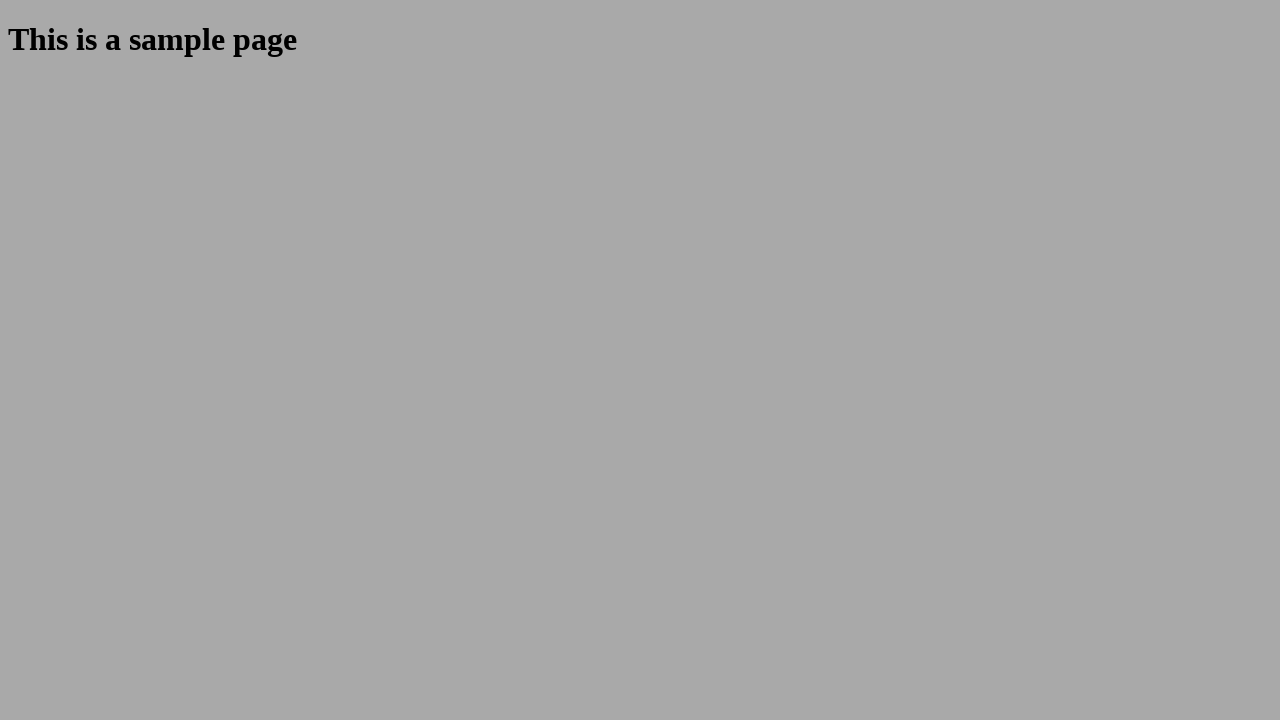

Sample heading element loaded on new tab
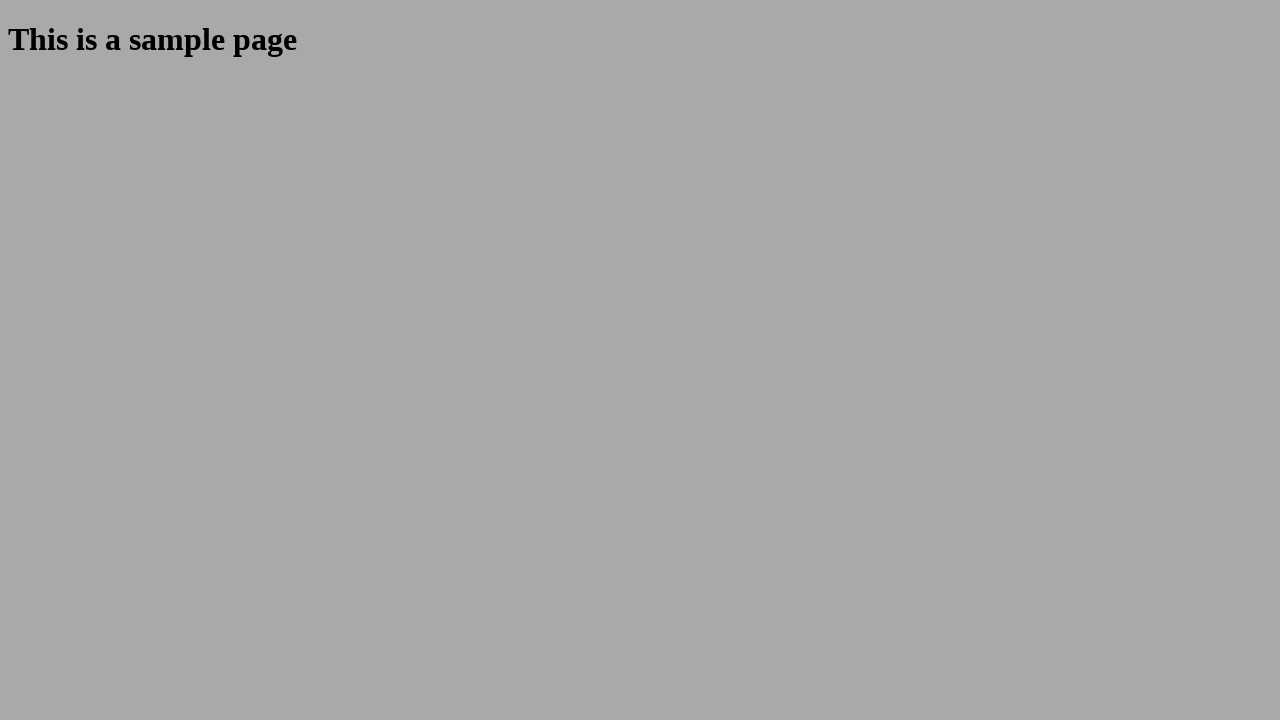

Retrieved heading text from new tab
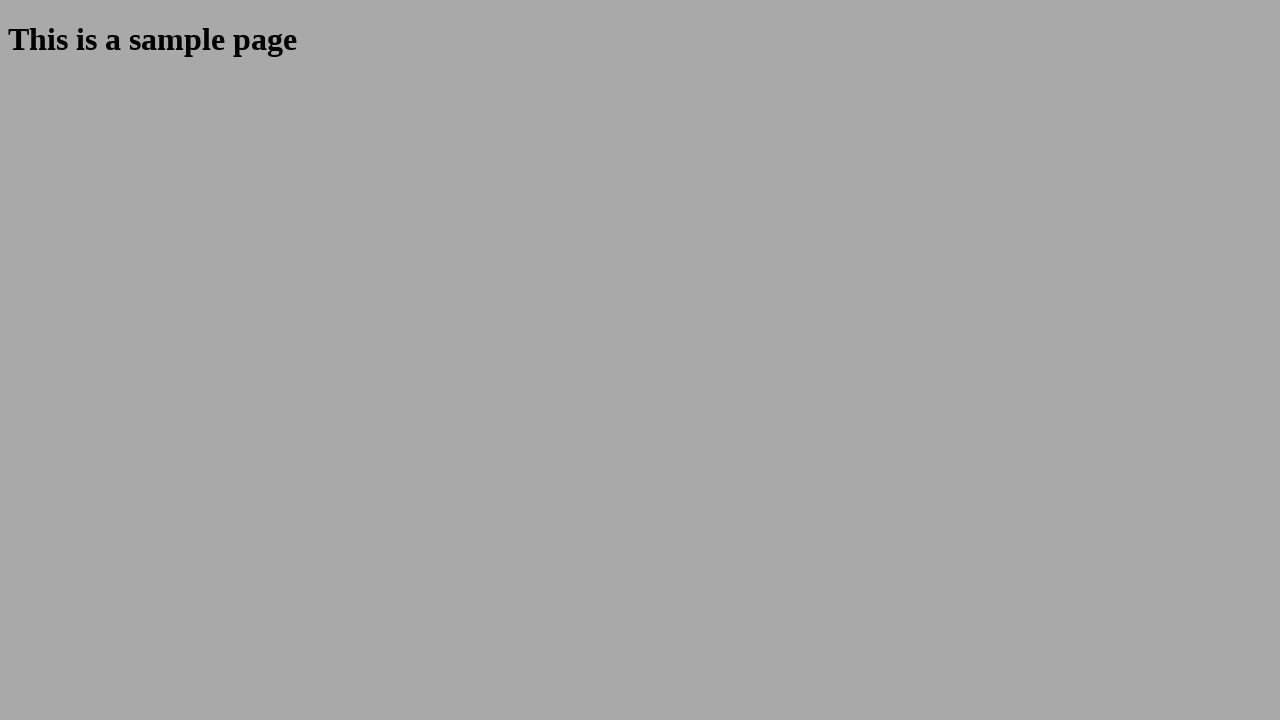

Verified heading text matches 'This is a sample page'
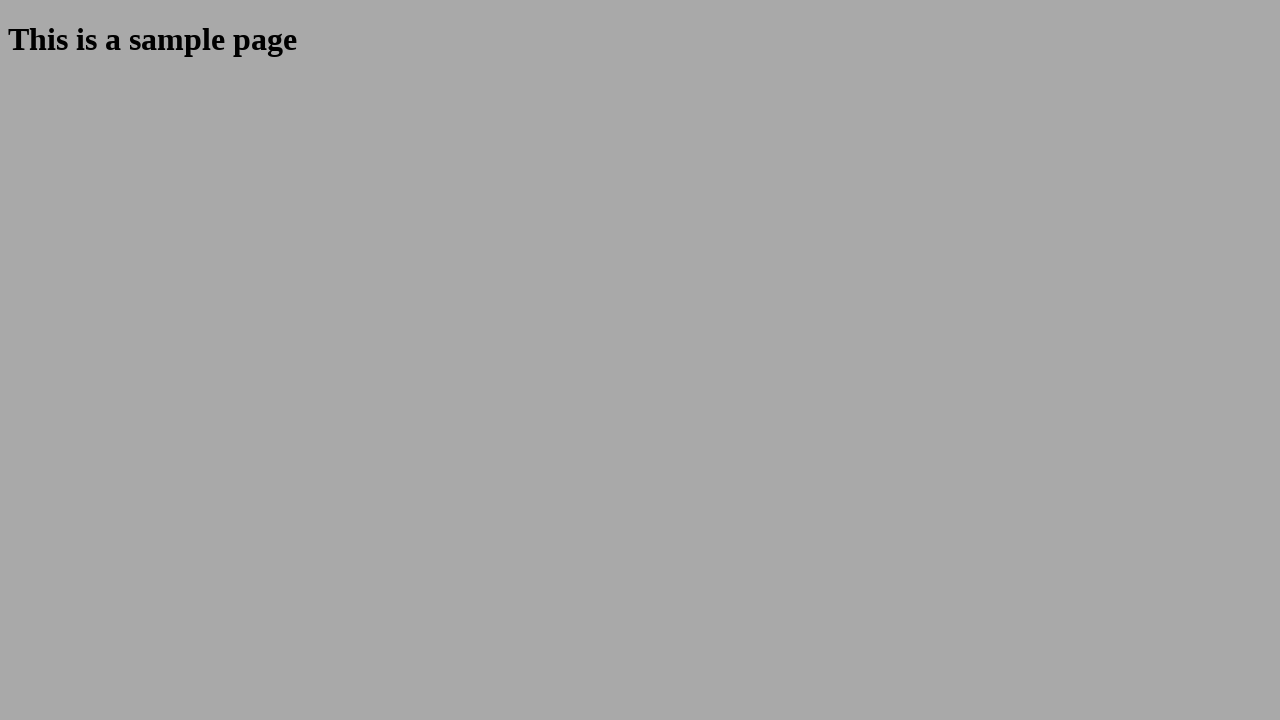

Closed new tab
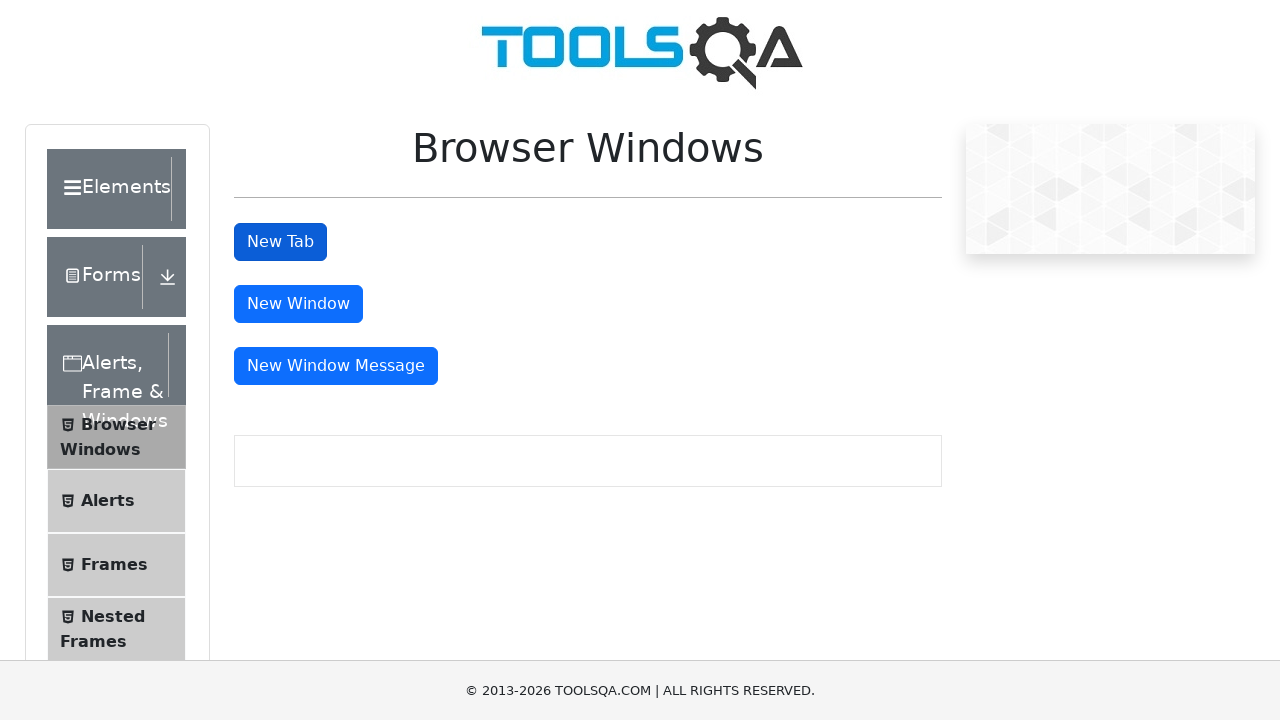

Verified original page URL is correct after closing new tab
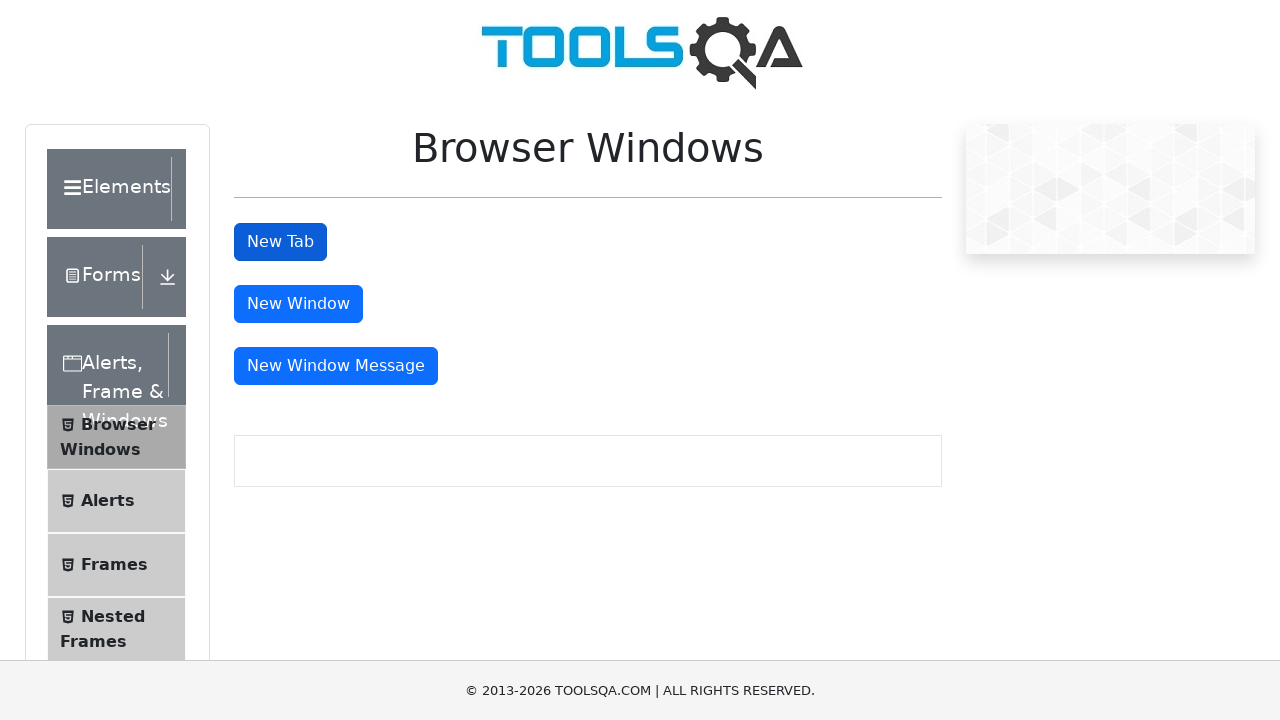

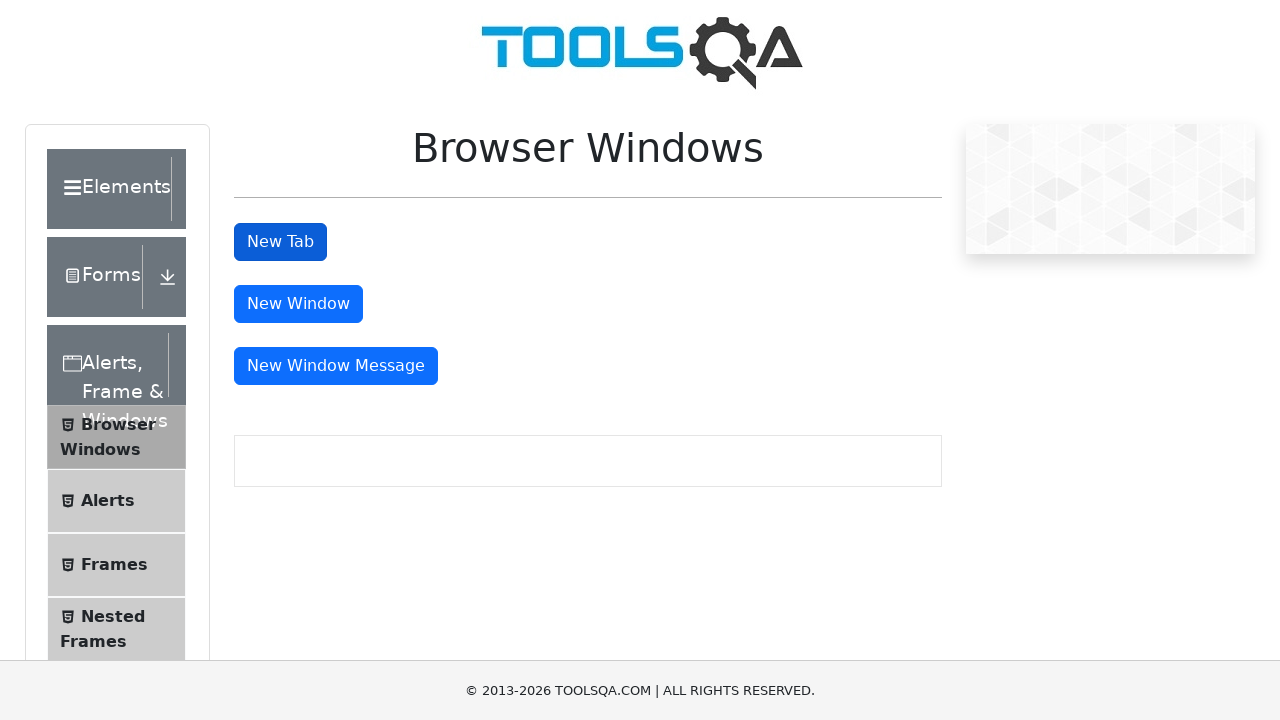